Tests nested frame navigation by clicking on the Nested Frames link, then switching between nested frames (frame-top and frame-middle) to access content within the innermost frame.

Starting URL: https://the-internet.herokuapp.com/

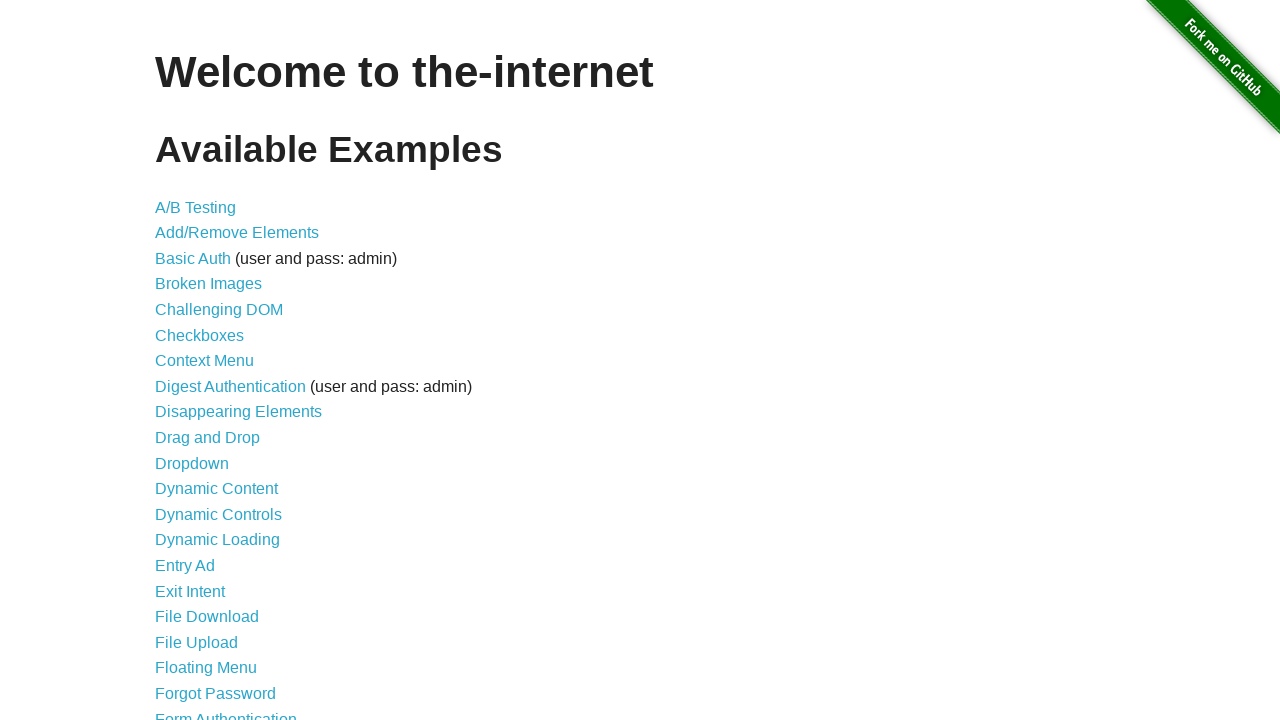

Clicked on the Nested Frames link at (210, 395) on text=Nested Frames
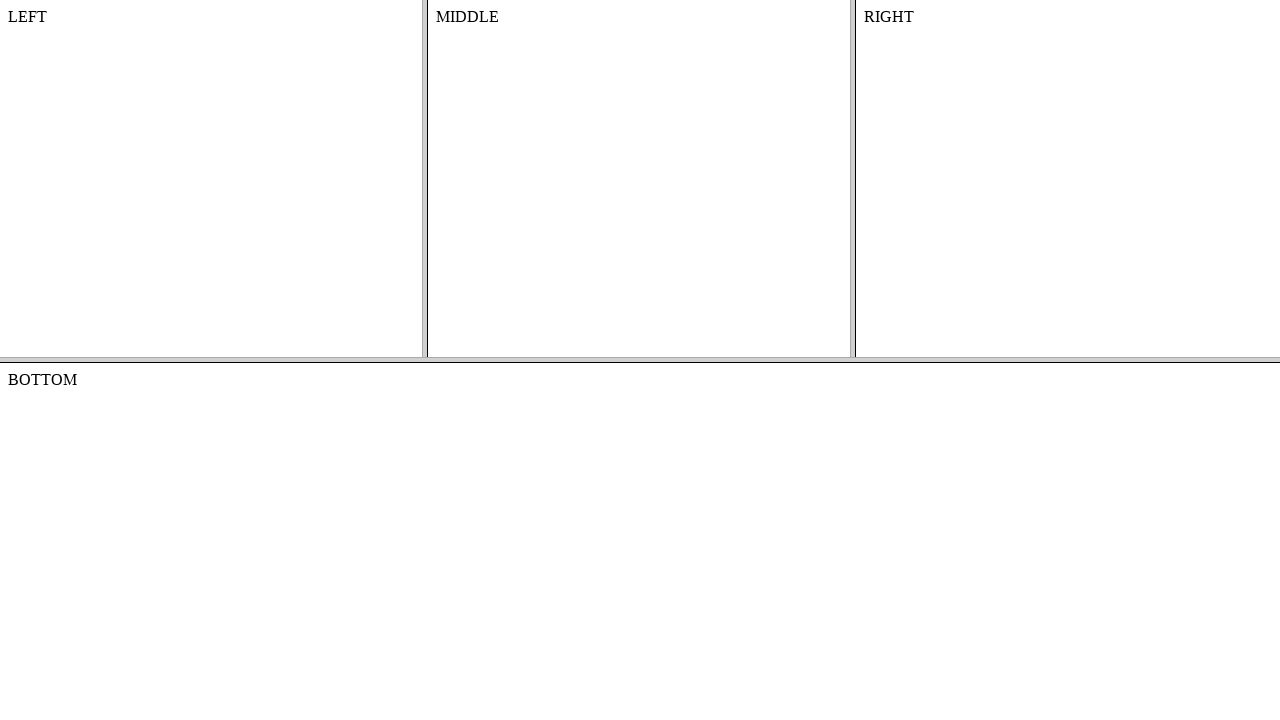

Waited for frame-top frame to load
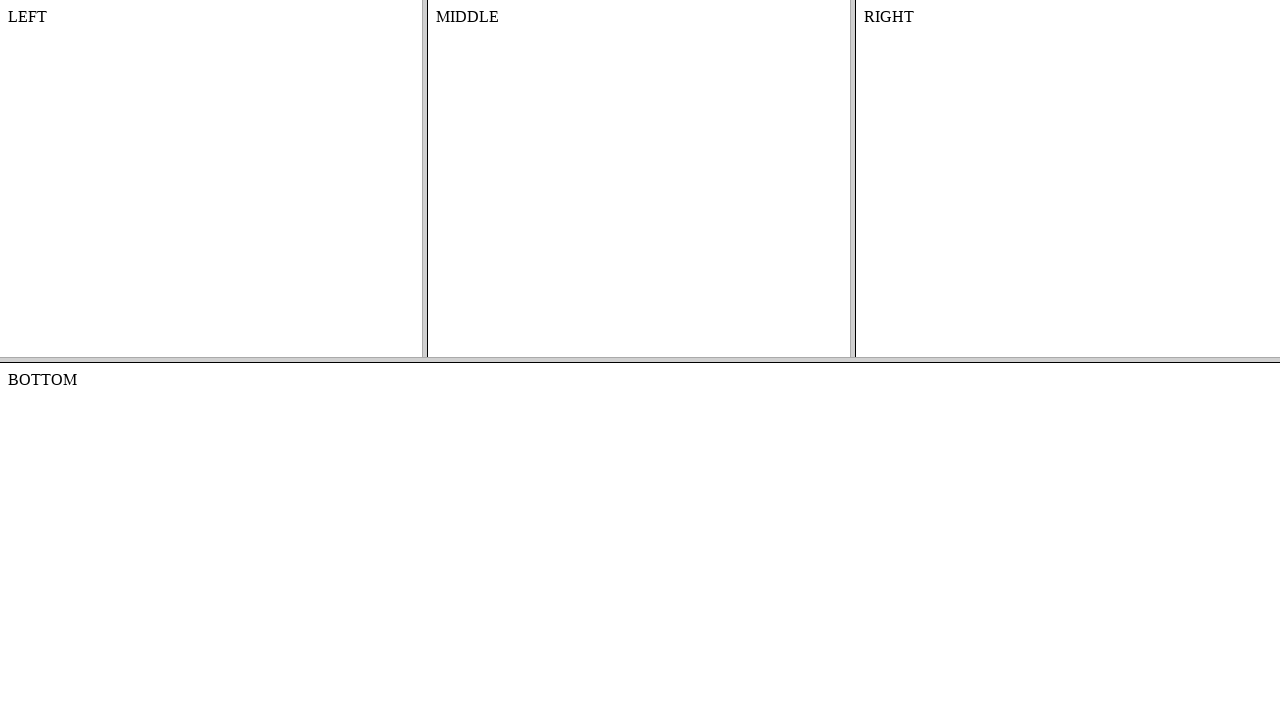

Located the frame-top frame
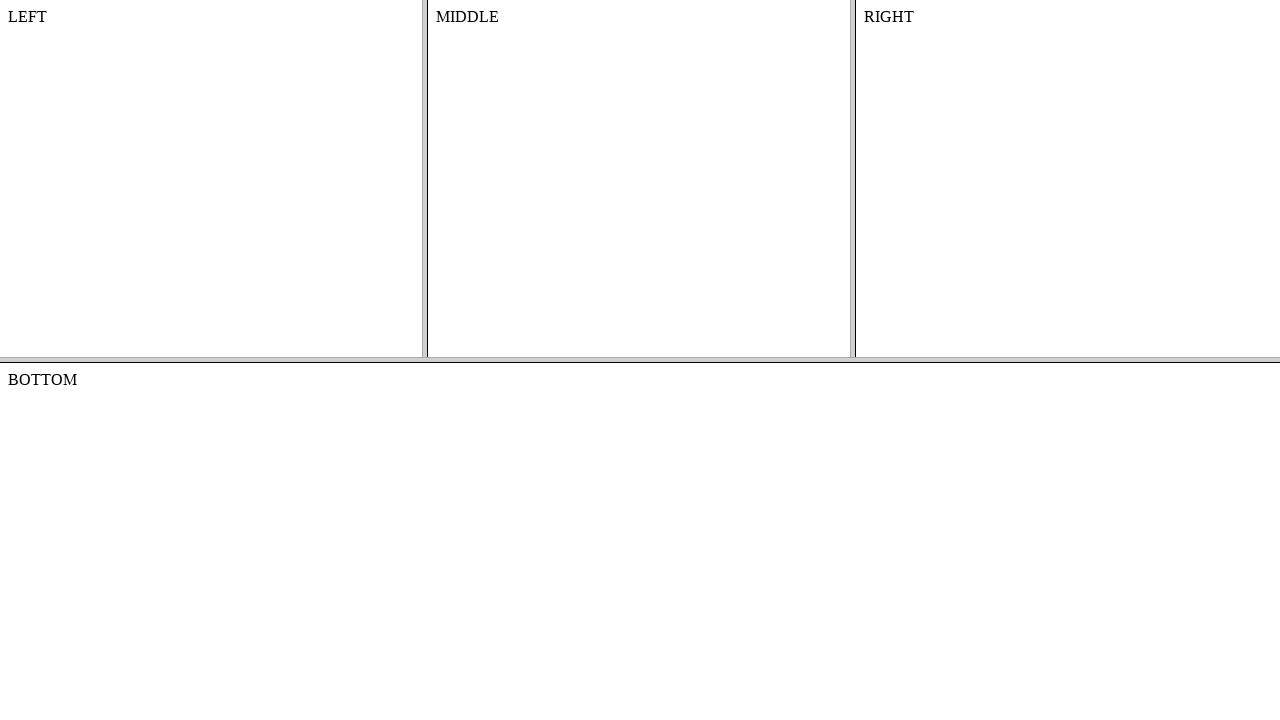

Located the frame-middle frame nested within frame-top
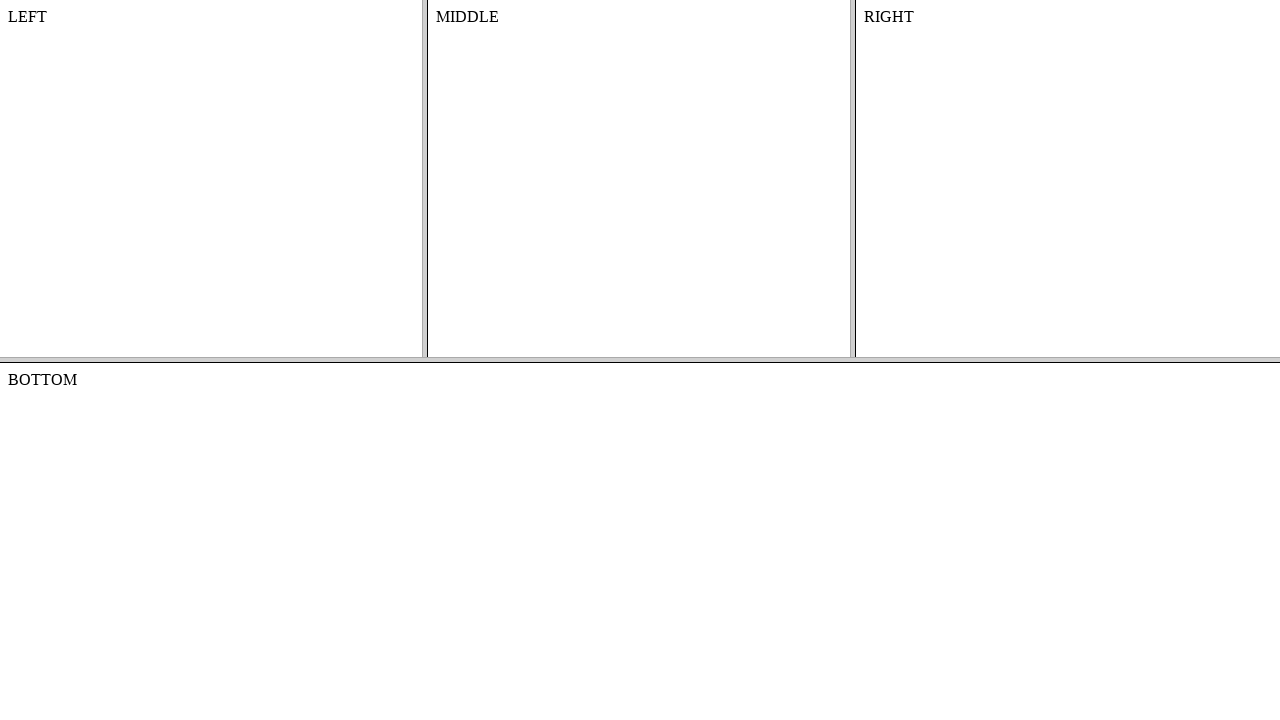

Verified content is present in the innermost nested frame
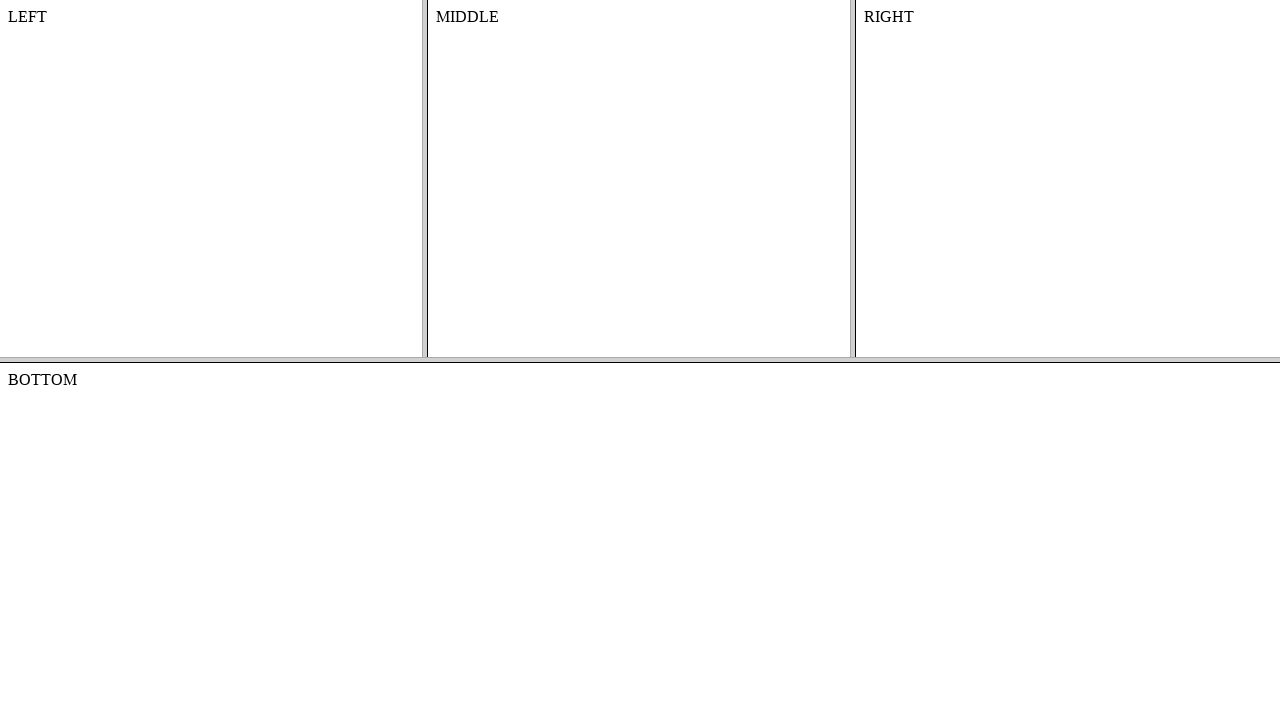

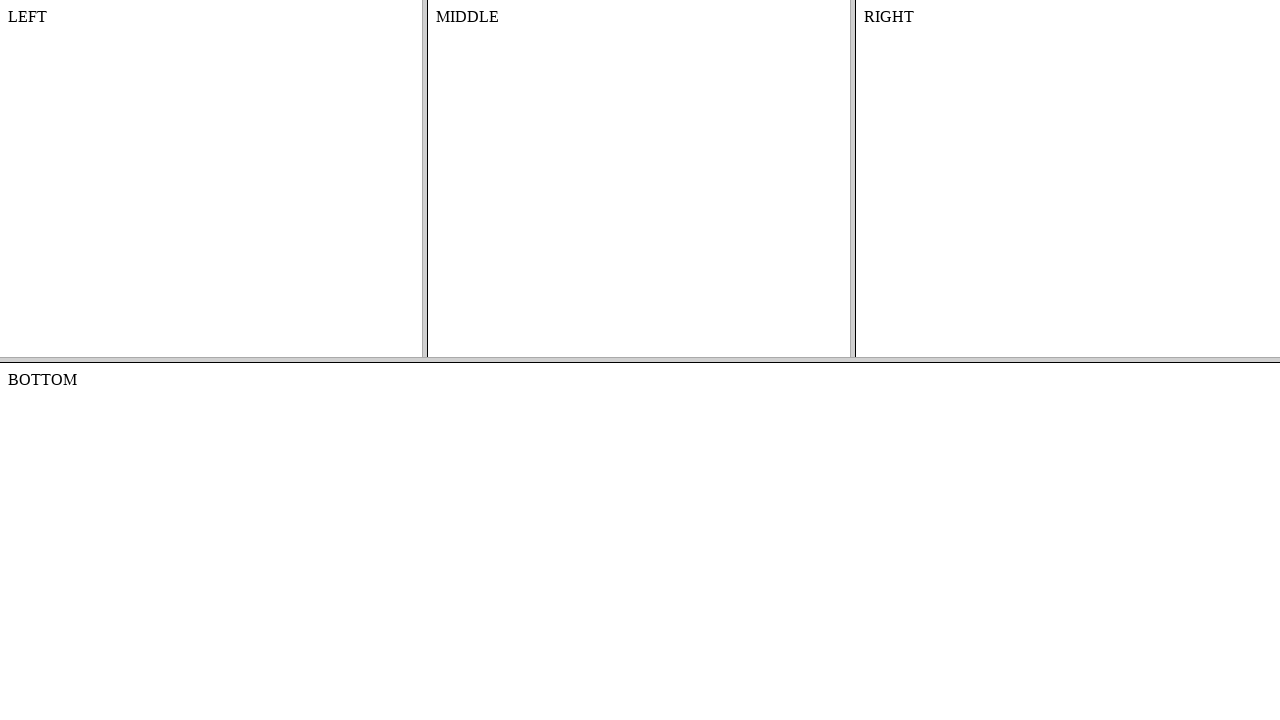